Tests another registration form by filling in name, email, phone, and address fields, then submitting the form

Starting URL: http://suninjuly.github.io/registration2.html

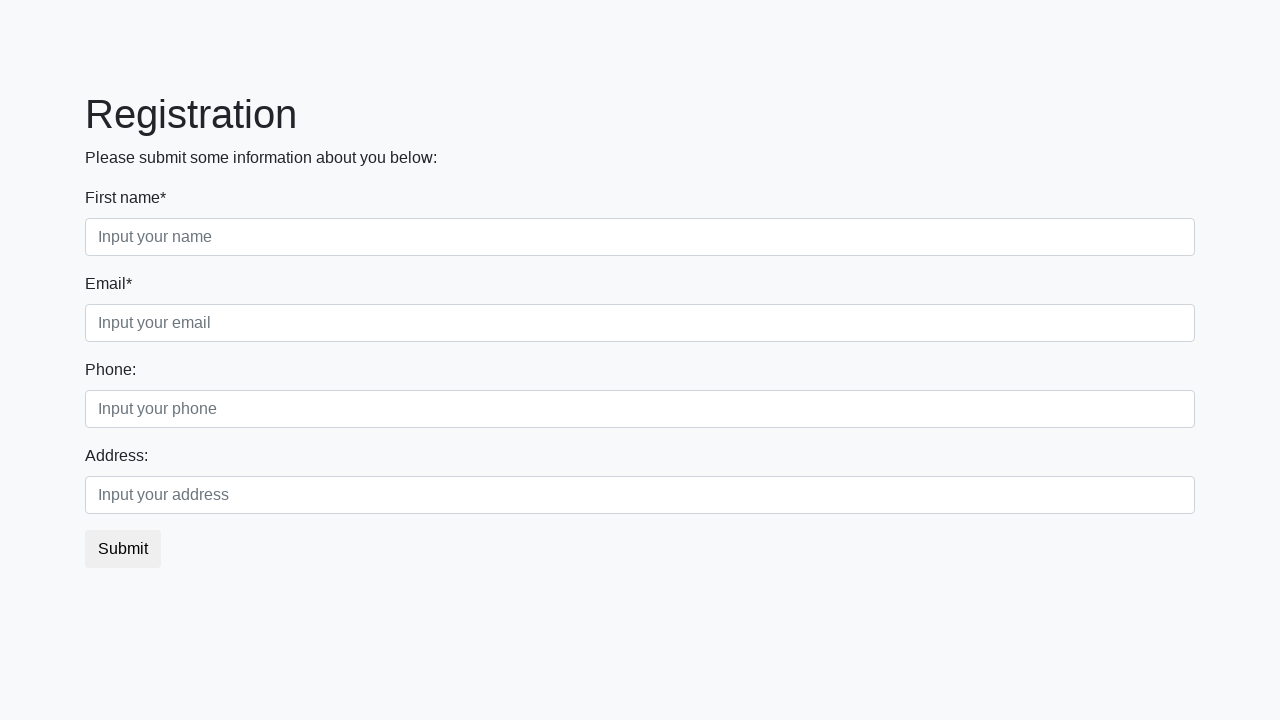

Filled name field with 'Ivan' on (//input[@type='text'])[1]
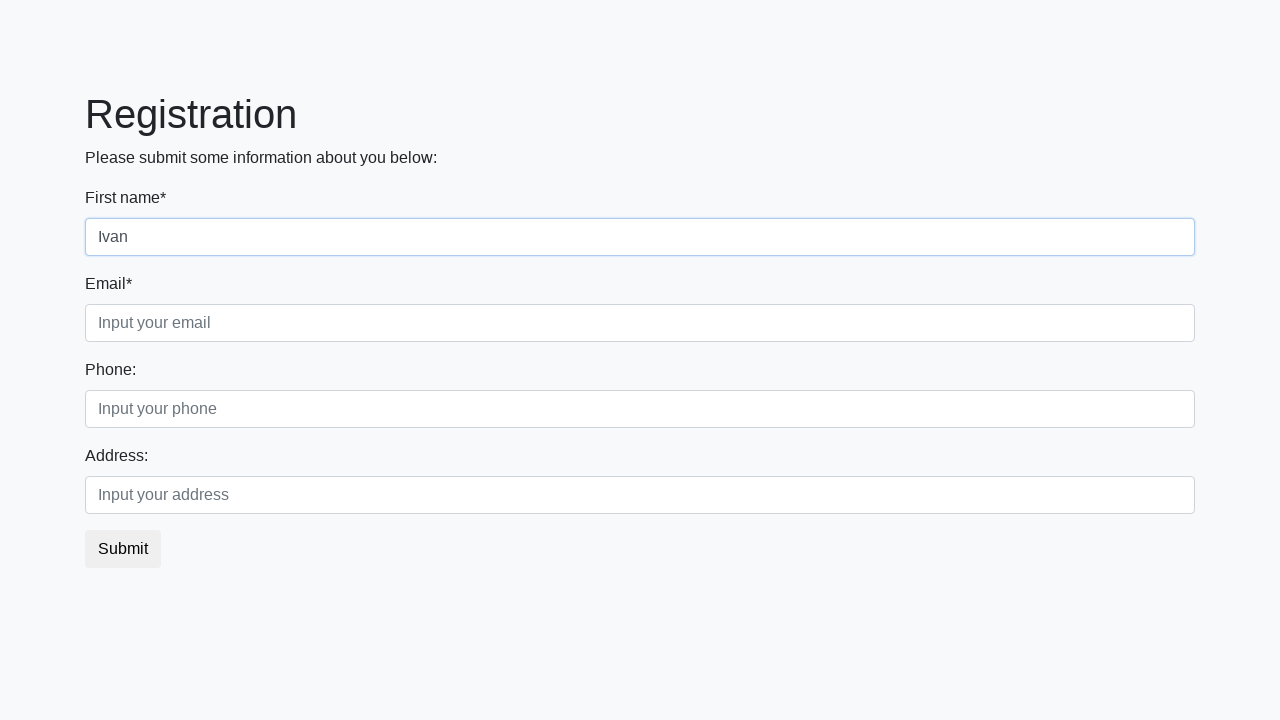

Filled email field with 'game@mail.ru' on (//input[@type='text'])[2]
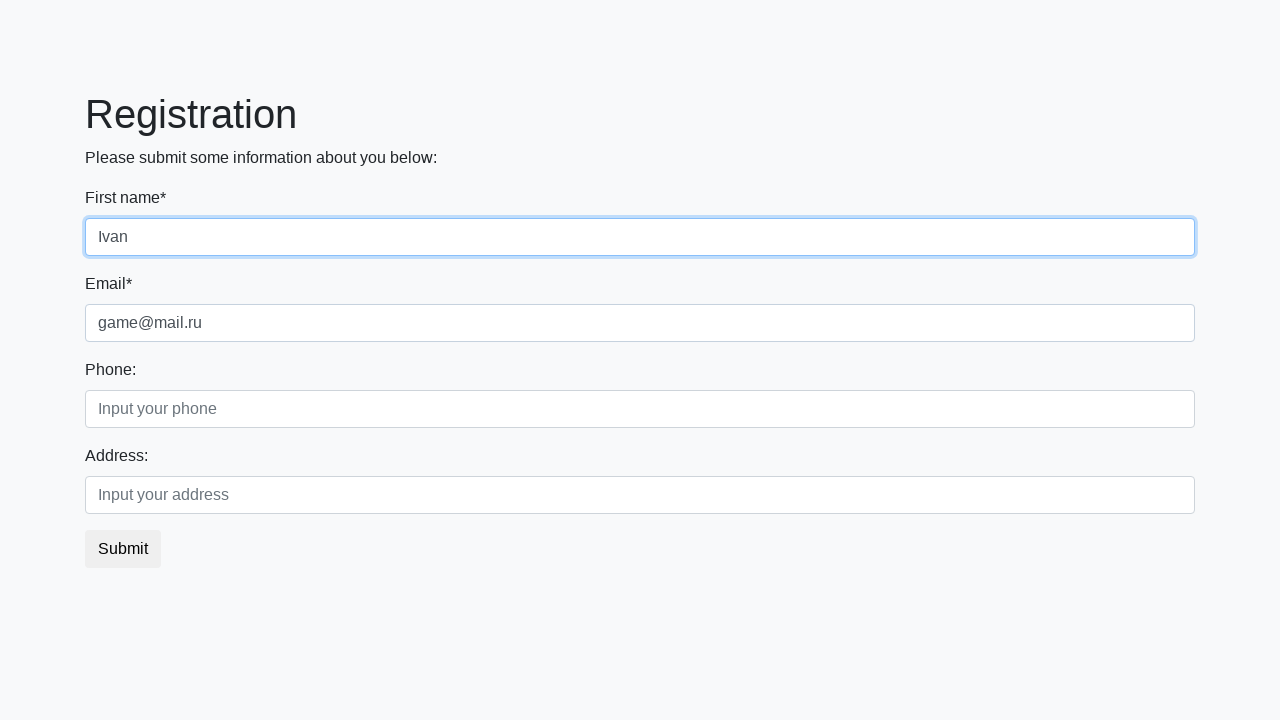

Filled phone field with '8912348129' on (//input[@type='text'])[3]
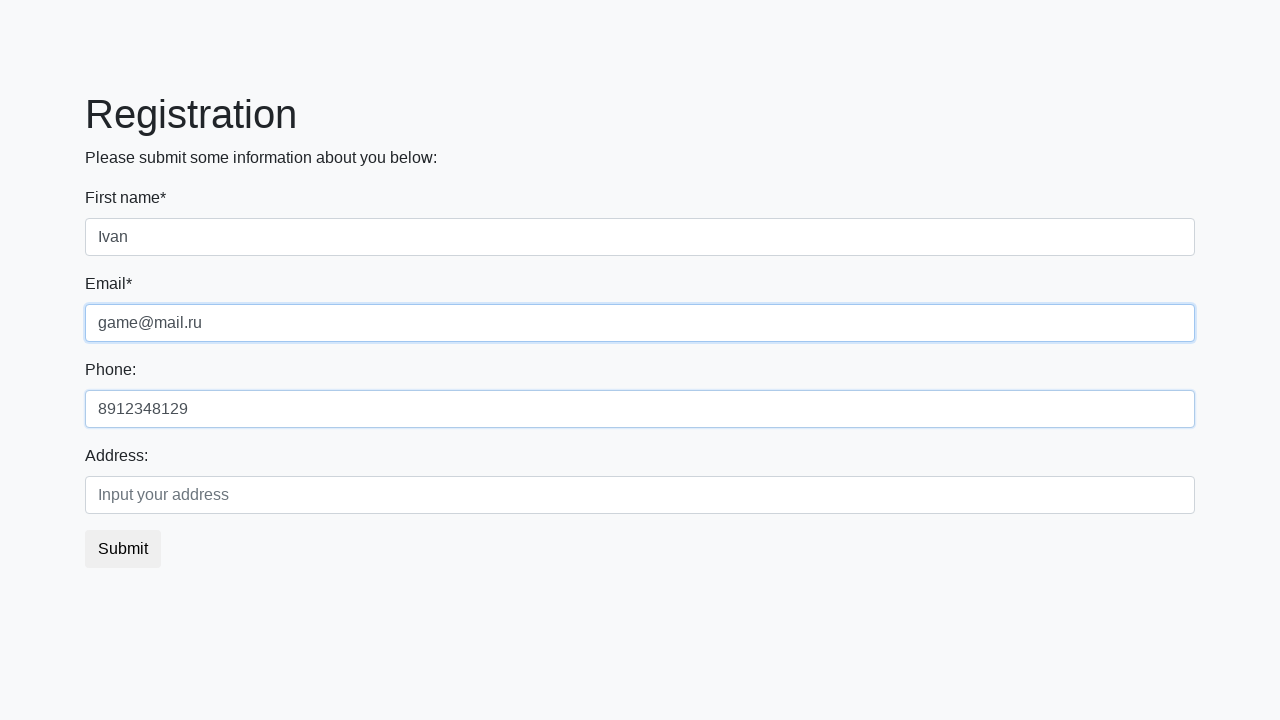

Filled address field with 'russia' on (//input[@type='text'])[4]
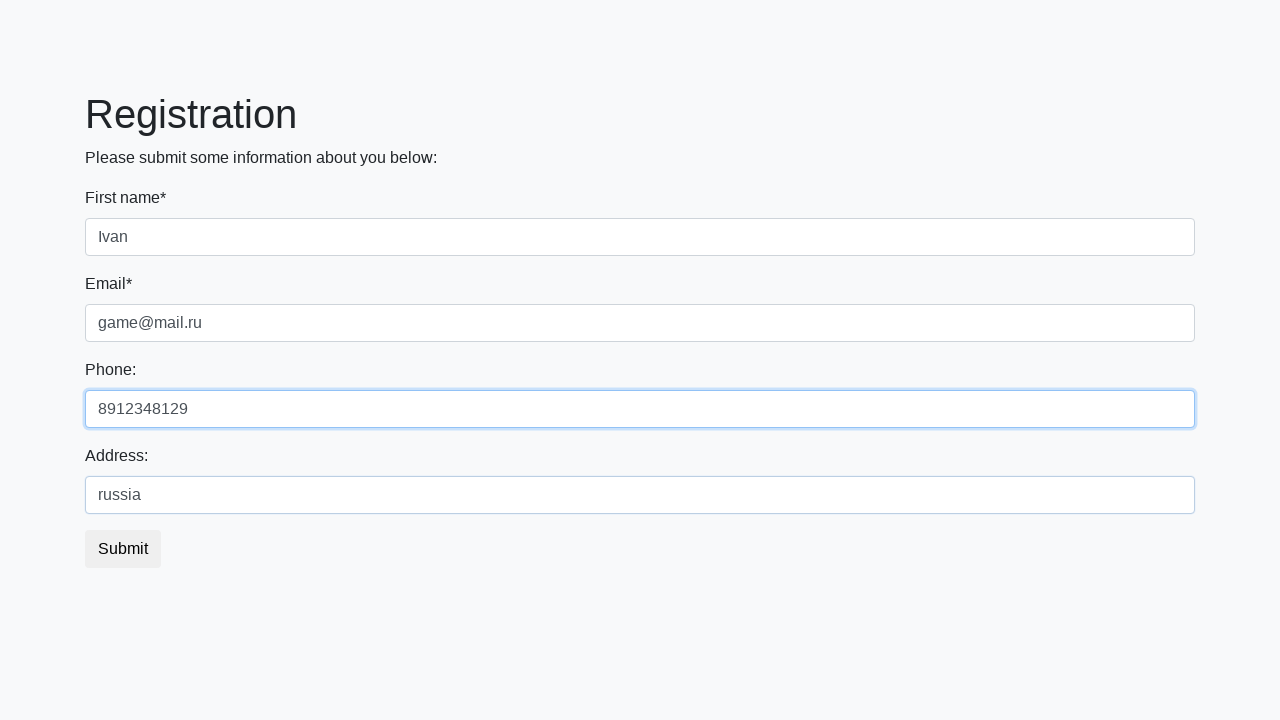

Clicked submit button to submit registration form at (123, 549) on button.btn
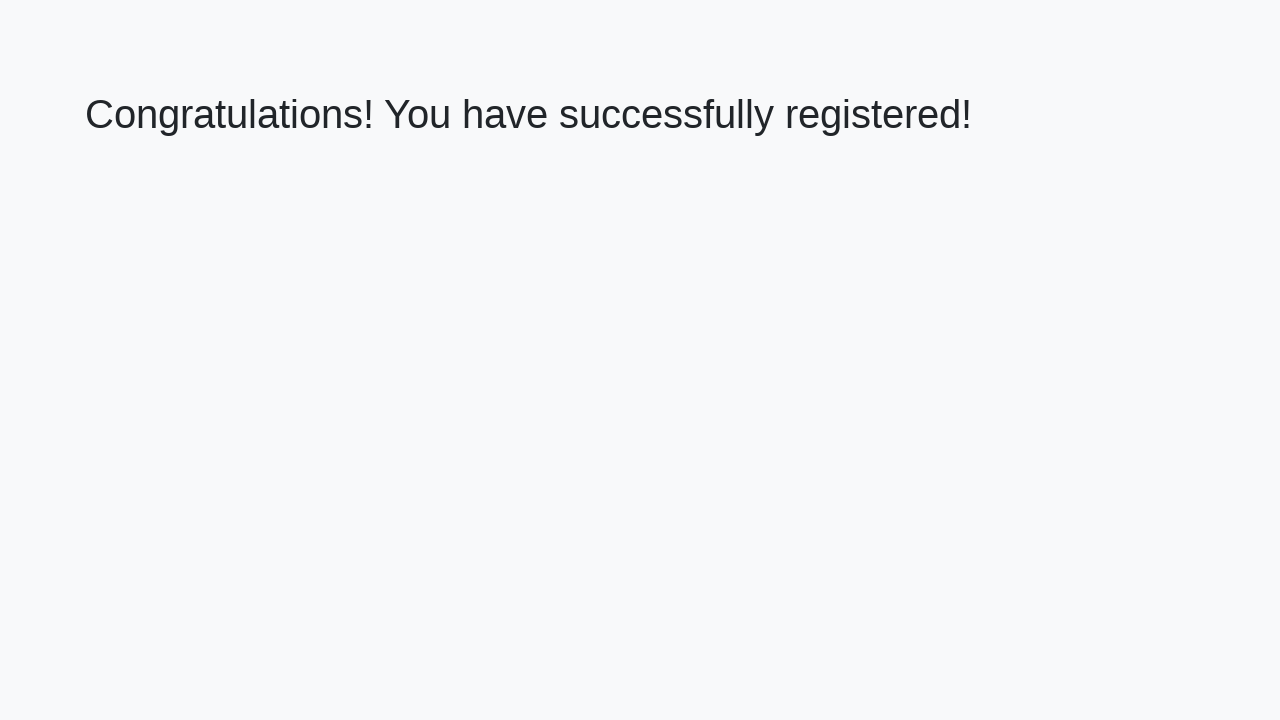

Success message displayed with h1 element
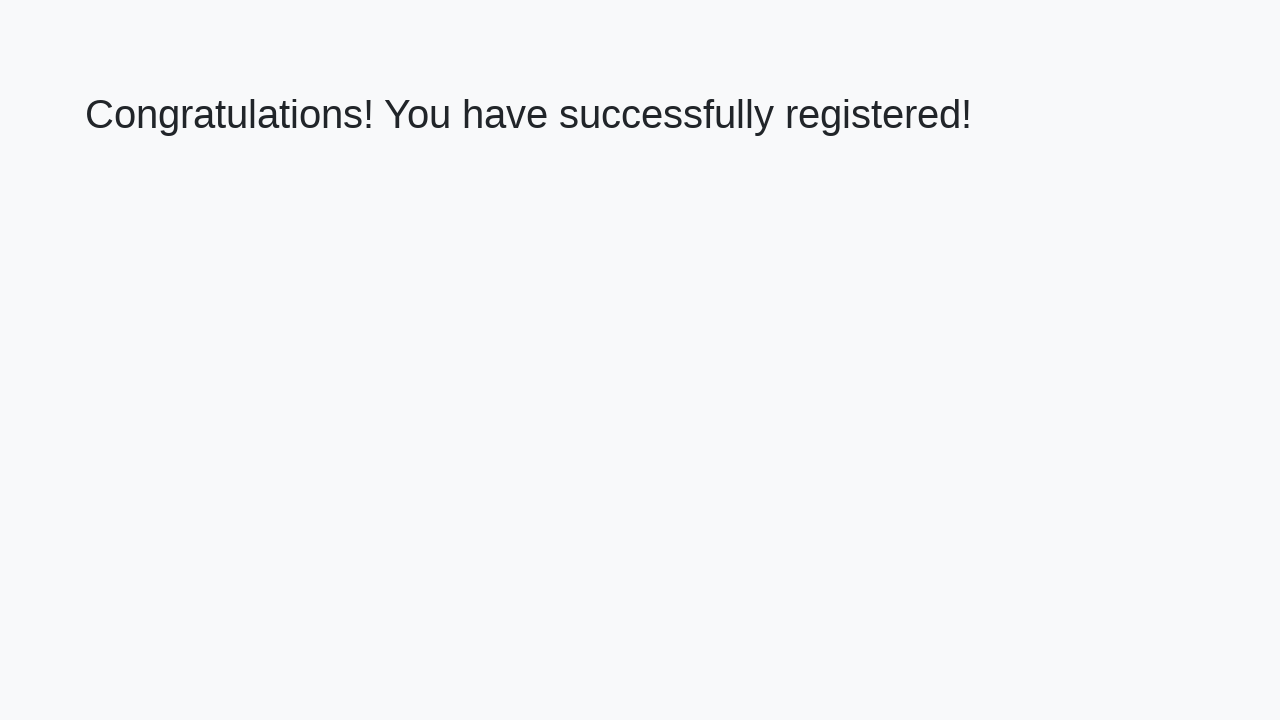

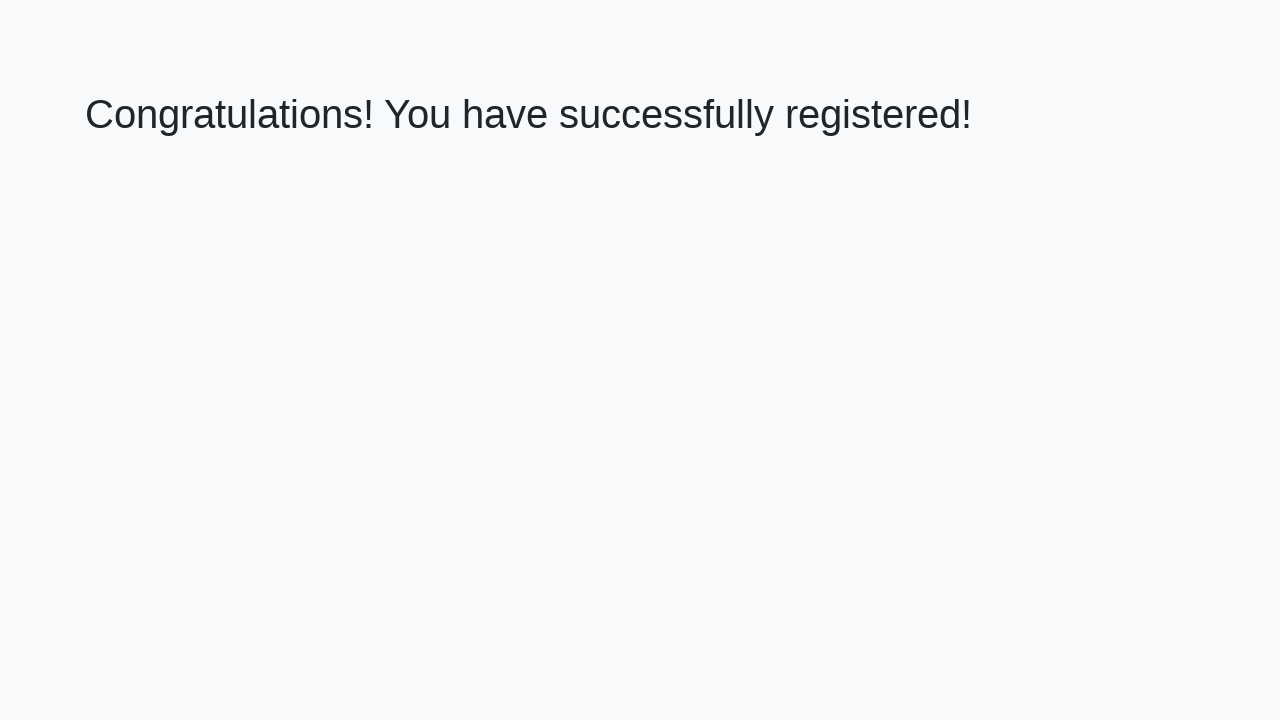